Tests JavaScript confirm dialog by clicking a button to trigger it, accepting with OK, and verifying the result message

Starting URL: https://the-internet.herokuapp.com/javascript_alerts

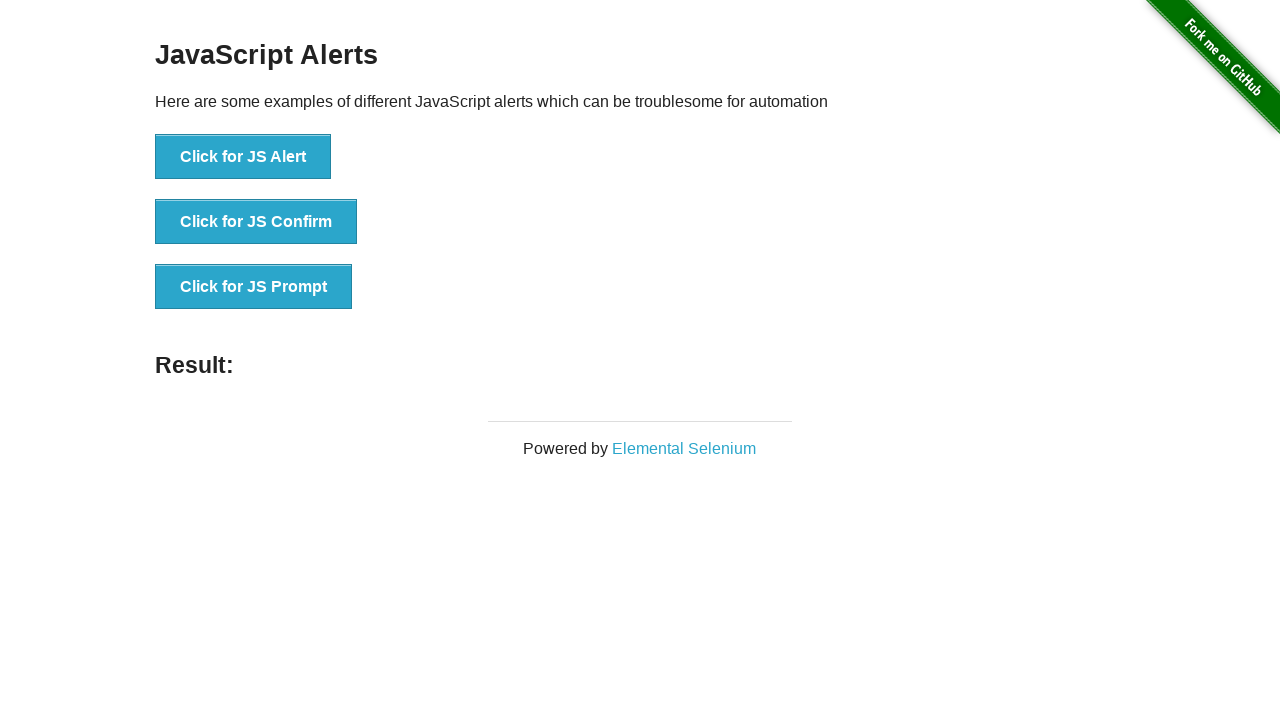

Set up dialog handler to accept confirm dialogs
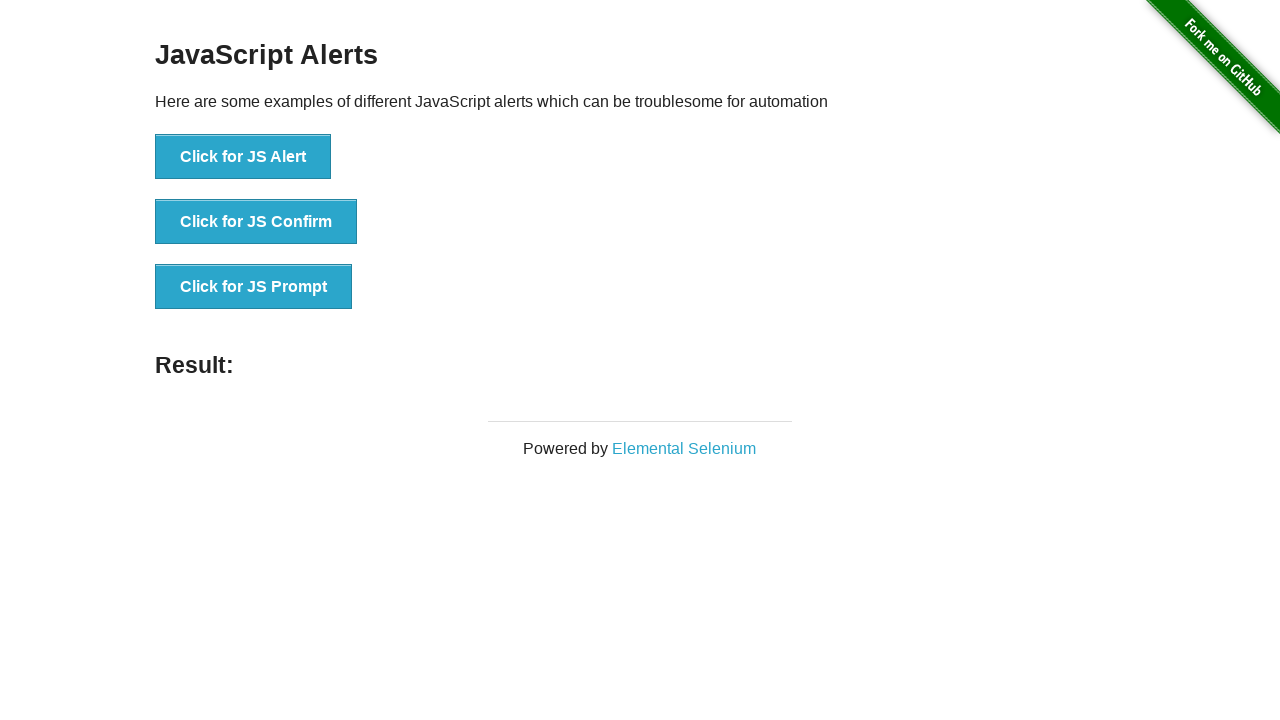

Clicked the JS Confirm button to trigger confirm dialog at (256, 222) on xpath=//button[text()='Click for JS Confirm']
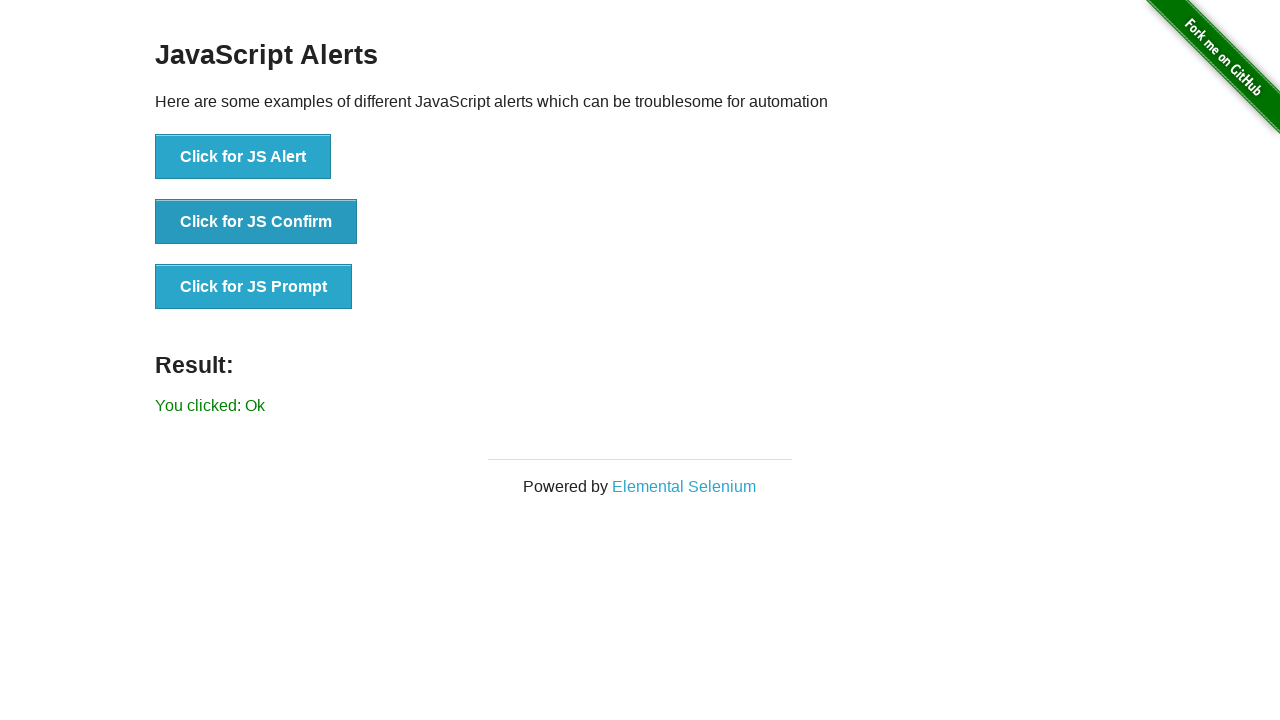

Result message appeared after accepting confirm dialog
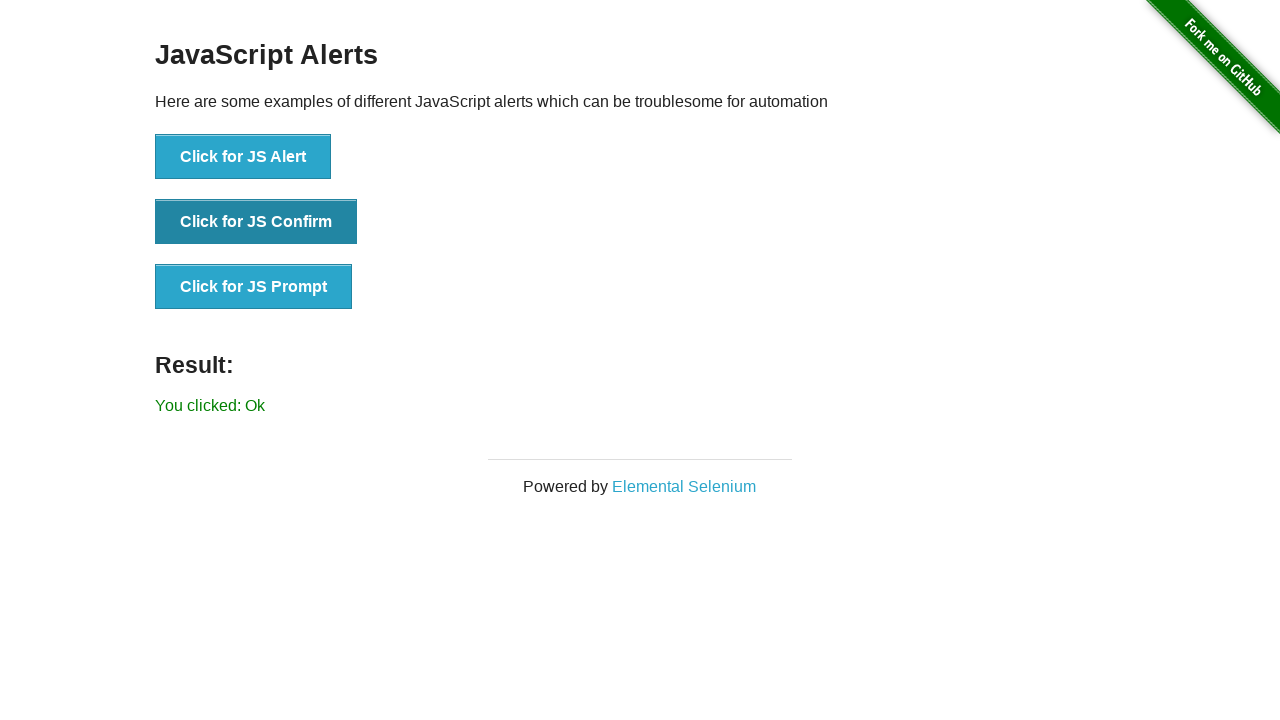

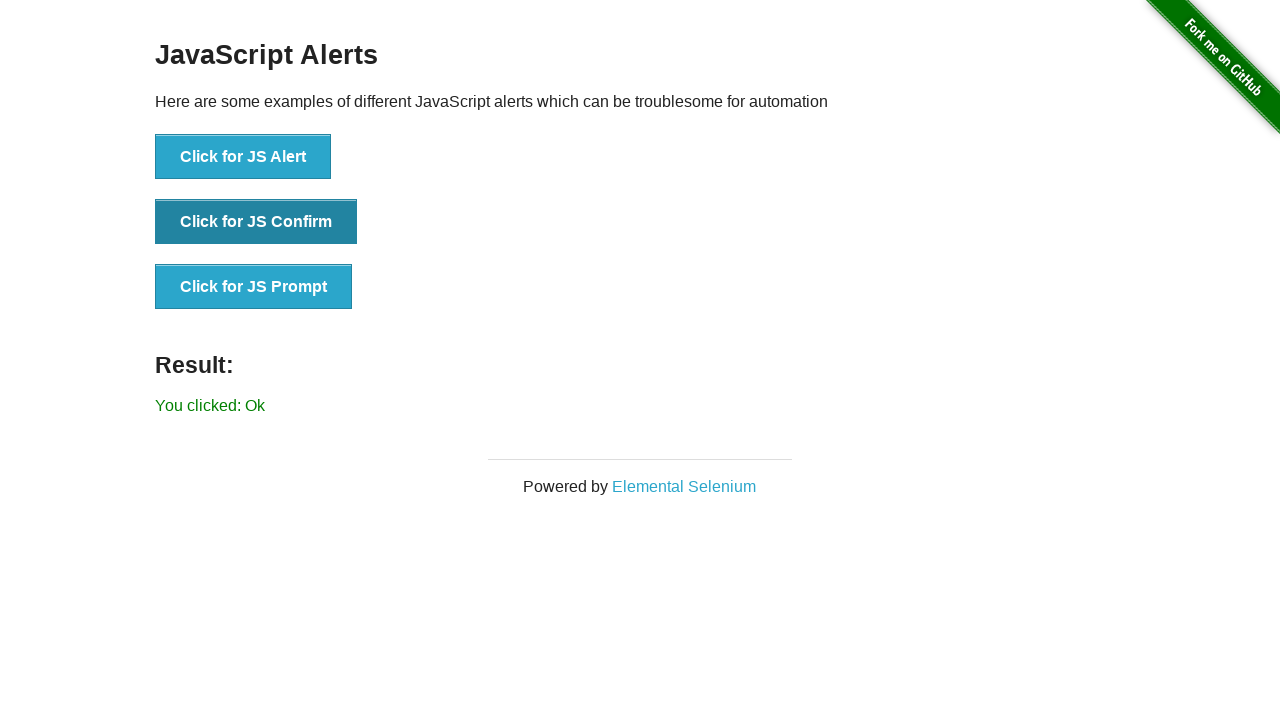